Tests iframe functionality by switching to a single iframe to fill a text field, then navigating to a nested iframe section and interacting with elements inside nested iframes.

Starting URL: http://demo.automationtesting.in/Frames.html

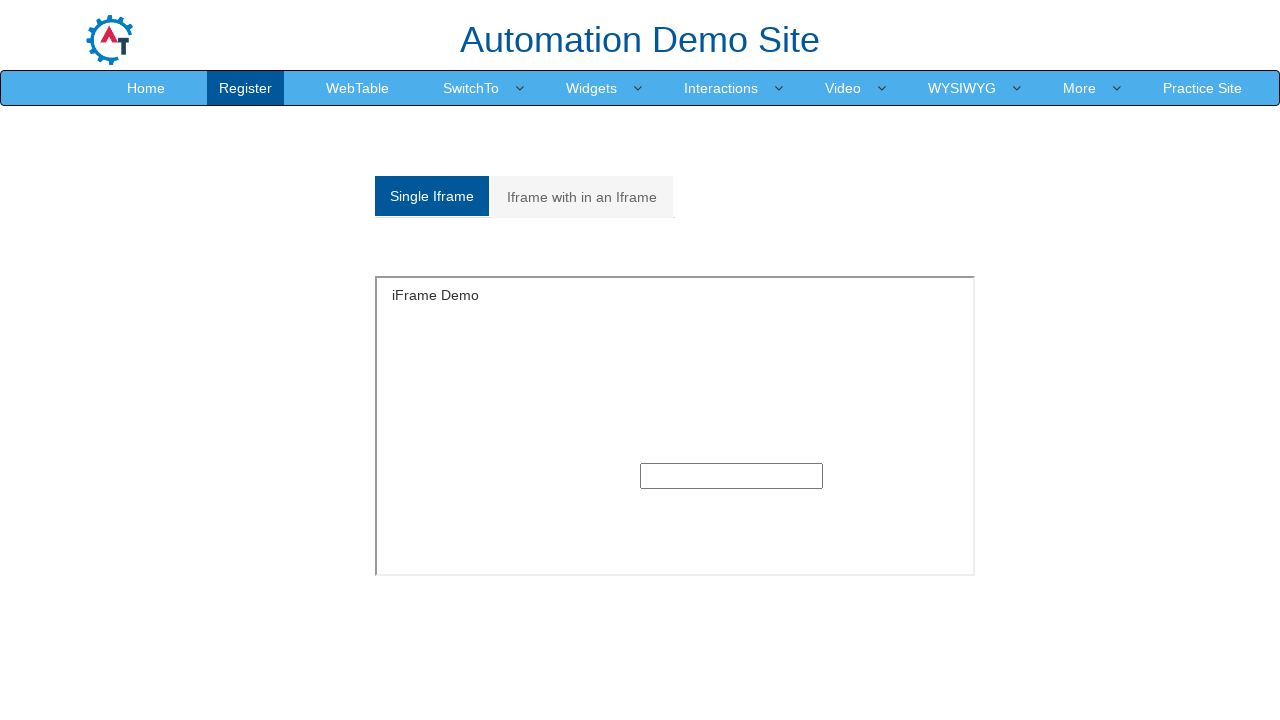

Clicked text input field in single iframe at (732, 476) on #singleframe >> internal:control=enter-frame >> input[type='text']
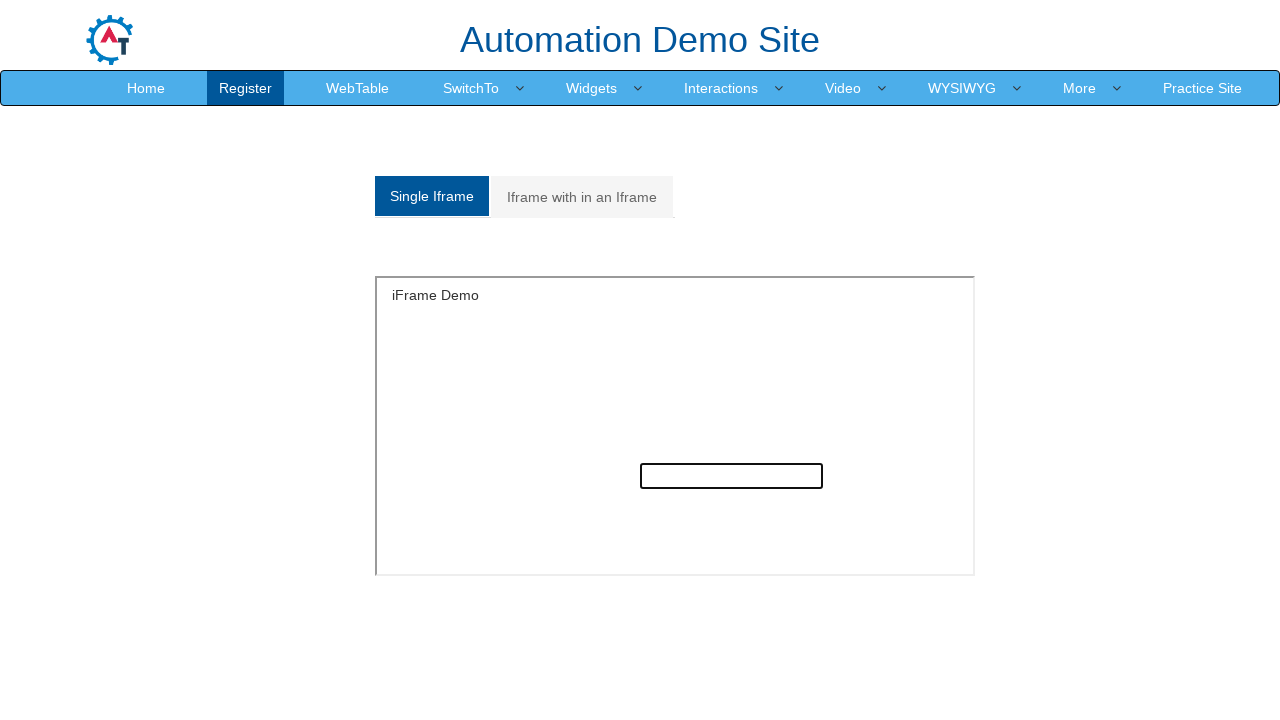

Filled single iframe text input with 'abc' on #singleframe >> internal:control=enter-frame >> input[type='text']
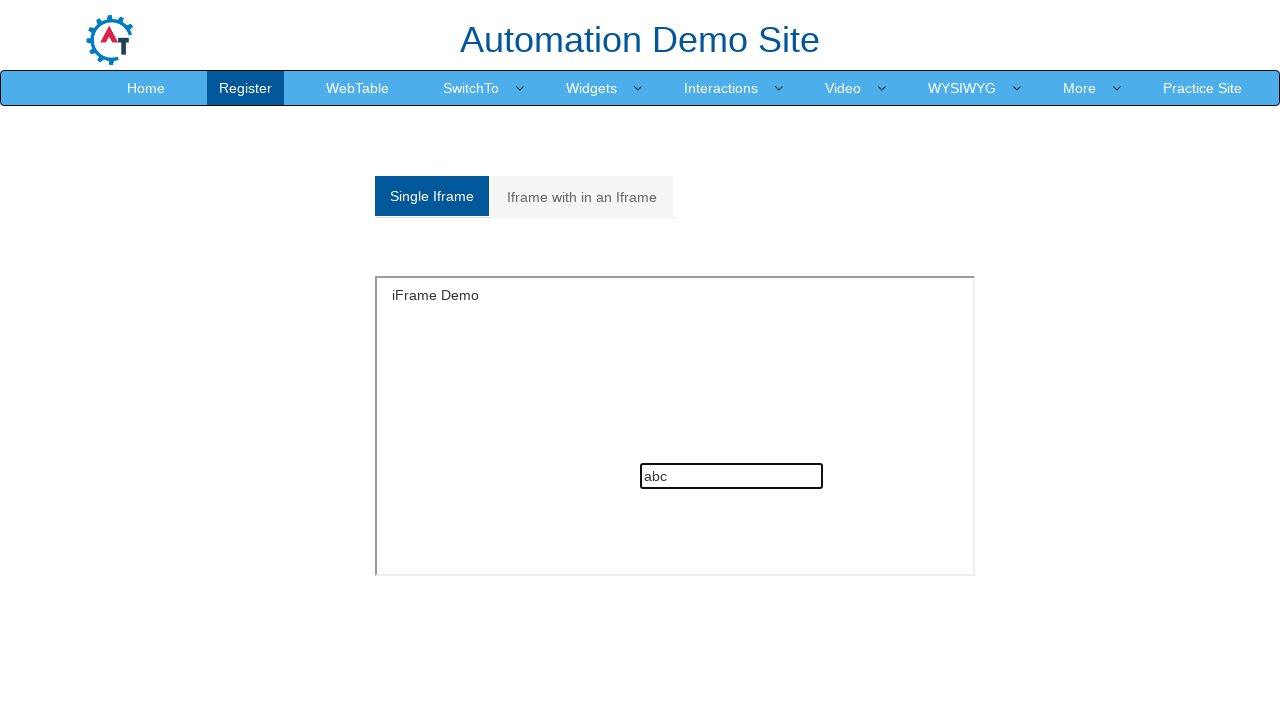

Clicked on 'Iframe with in an Iframe' tab at (582, 197) on a:has-text('Iframe with in an Iframe')
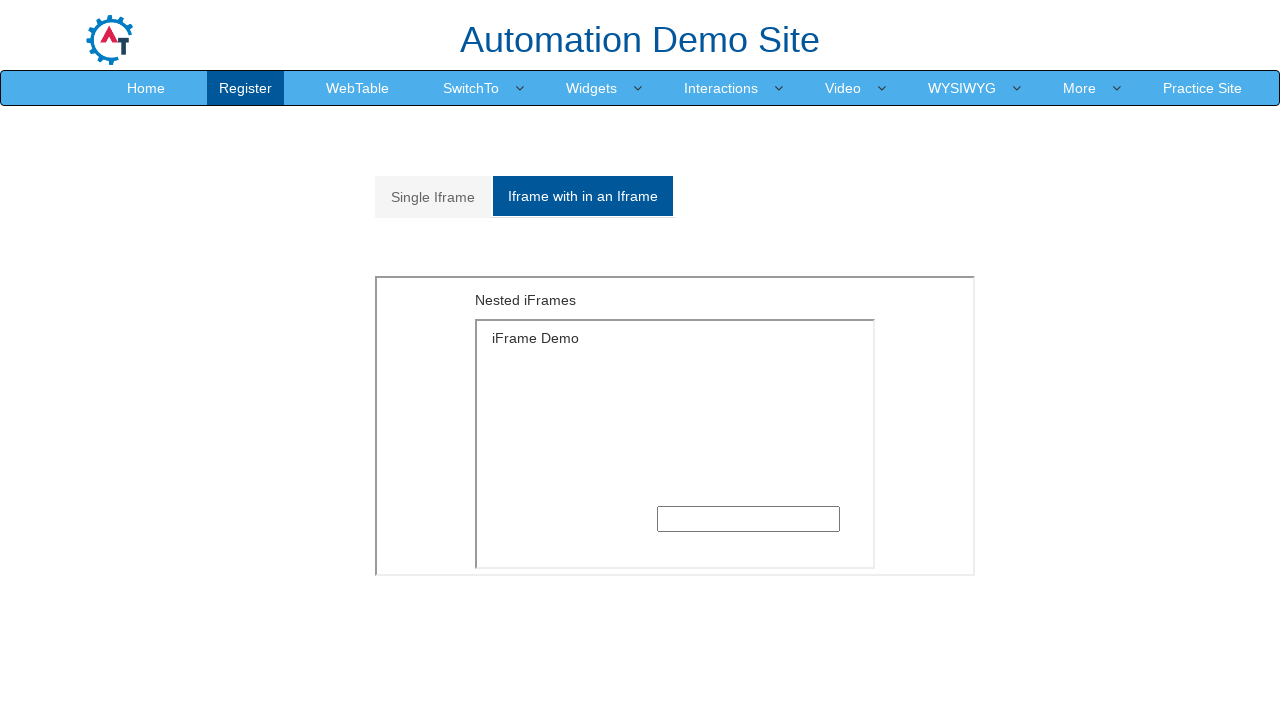

Located parent iframe in Multiple section
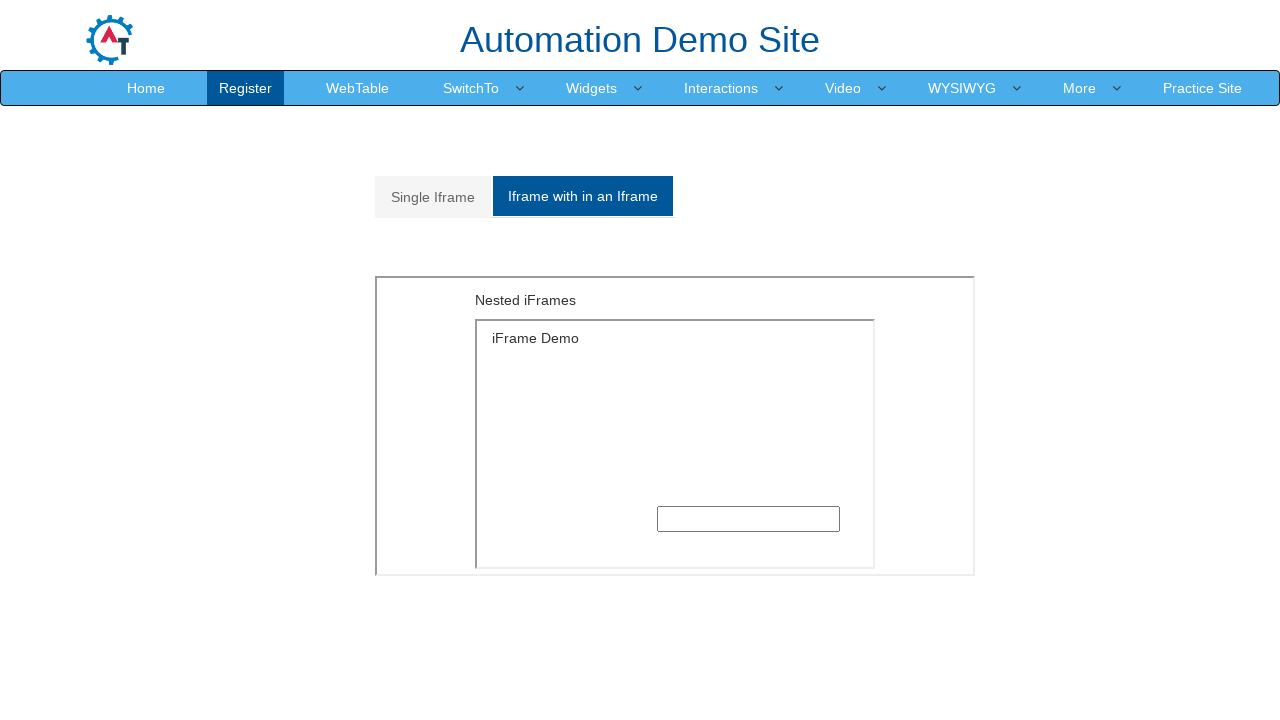

Located nested child iframe within parent iframe
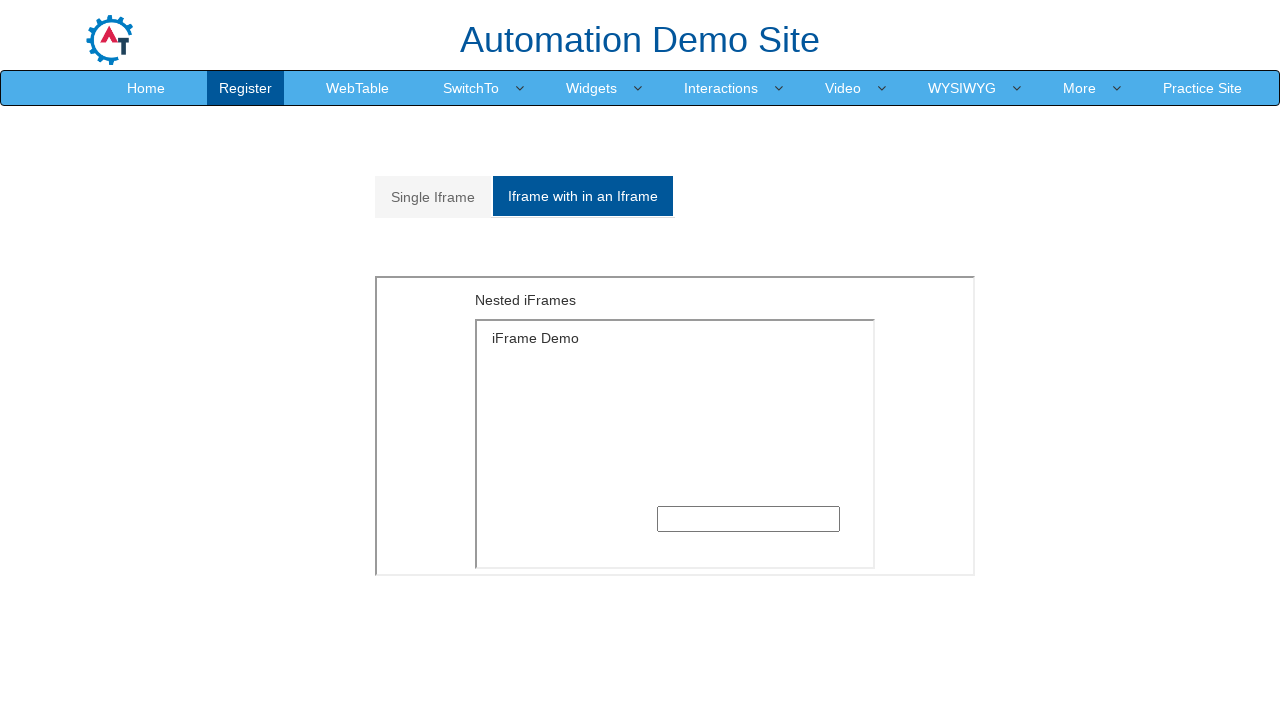

Filled nested iframe text input with 'abc2' on #Multiple iframe >> internal:control=enter-frame >> iframe >> internal:control=e
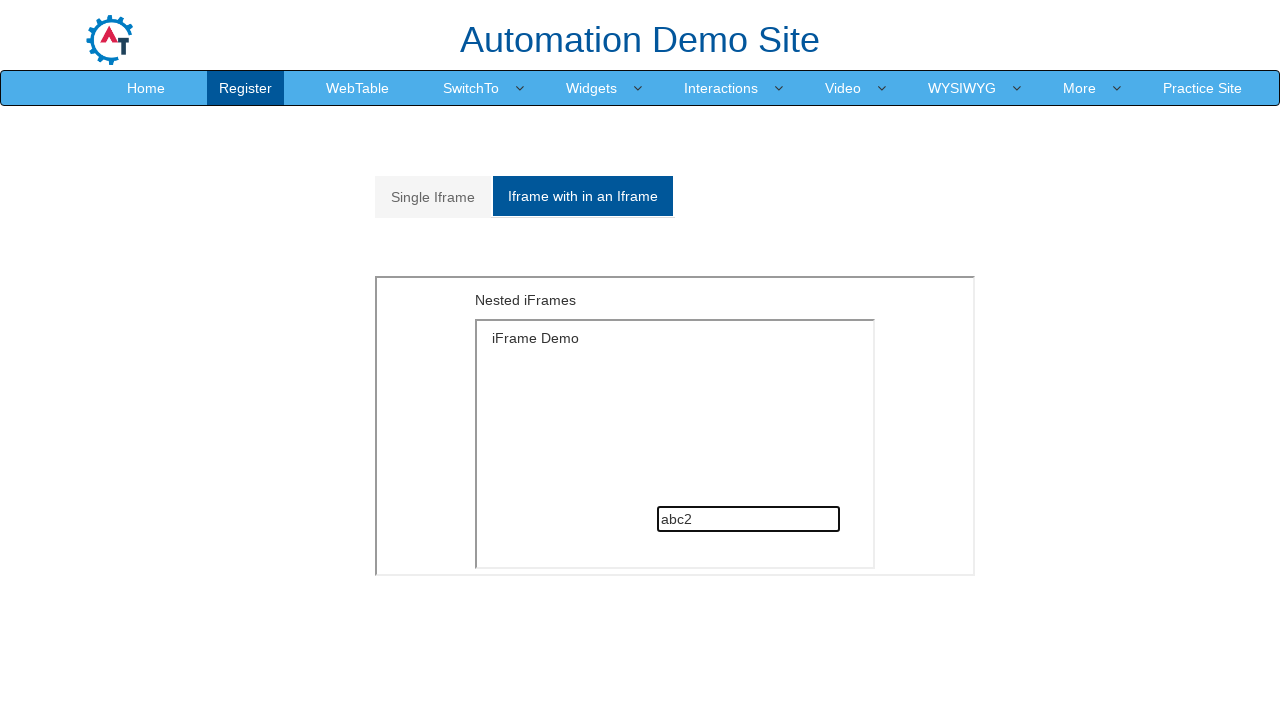

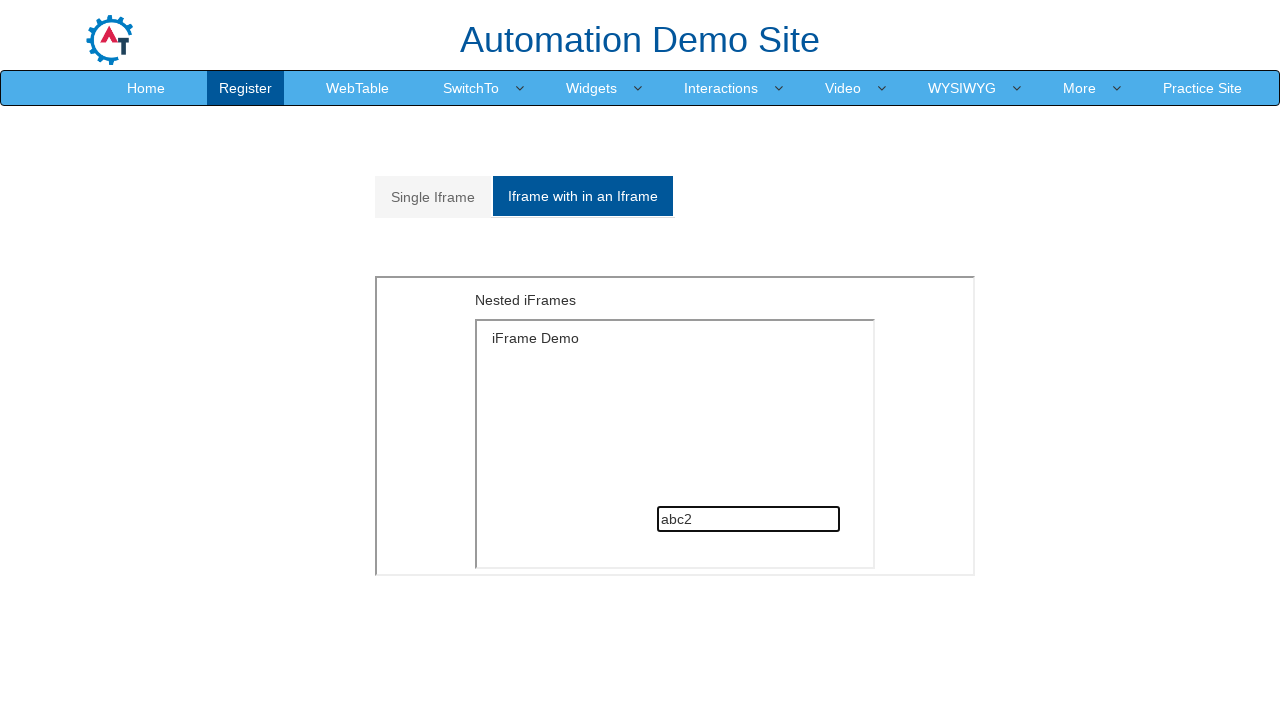